Tests adding and removing elements by clicking the Add Element button, verifying a Delete button appears, then clicking Delete and verifying it disappears

Starting URL: https://the-internet.herokuapp.com/add_remove_elements/

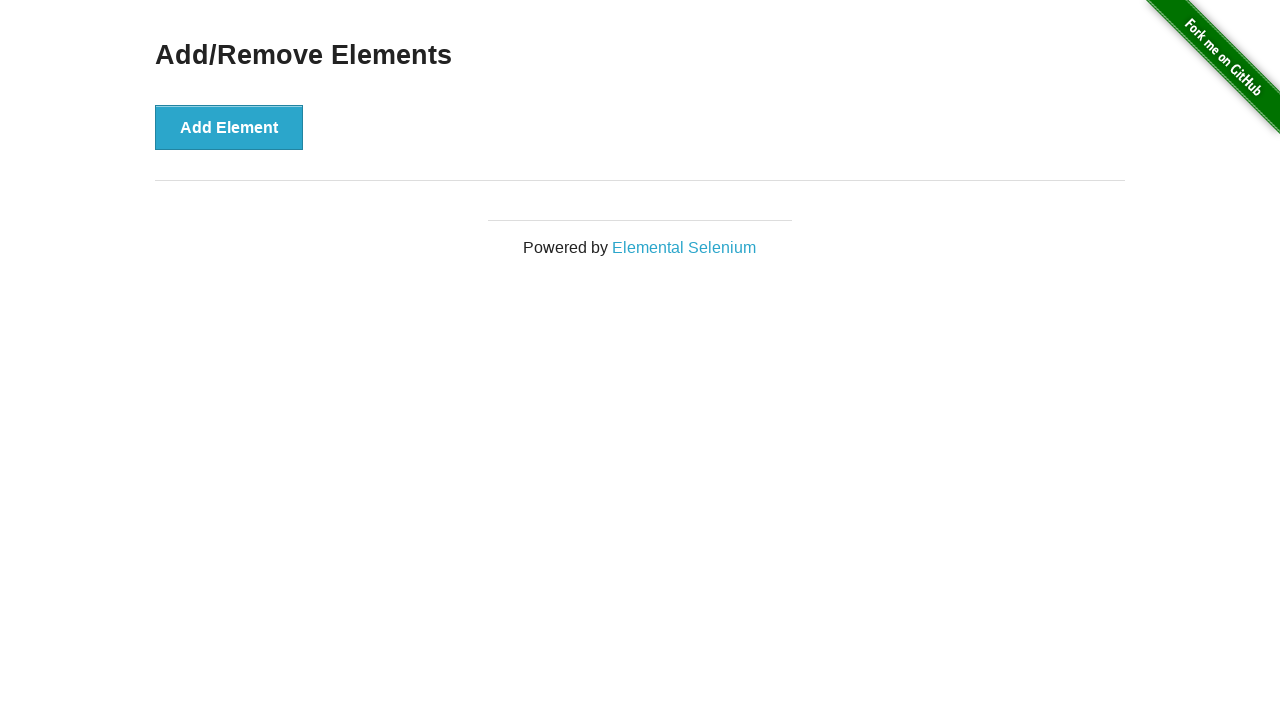

Add Element button is visible
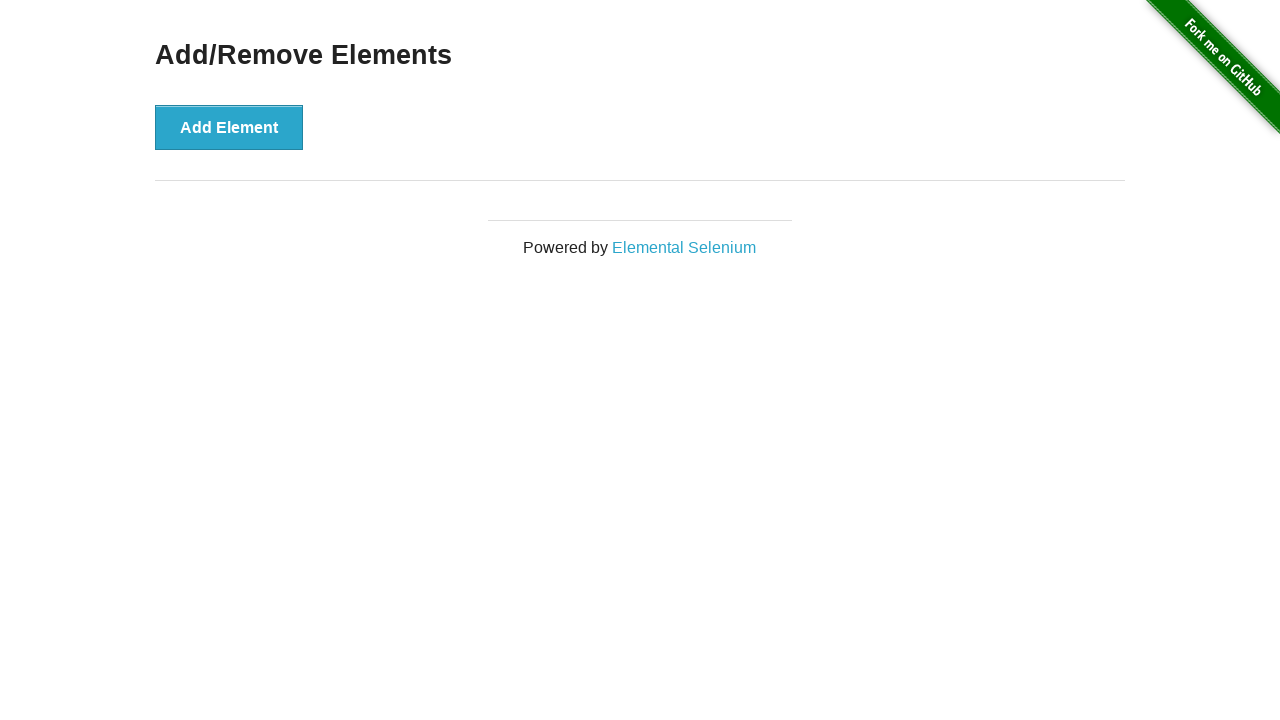

Clicked Add Element button at (229, 127) on button:has-text('Add Element')
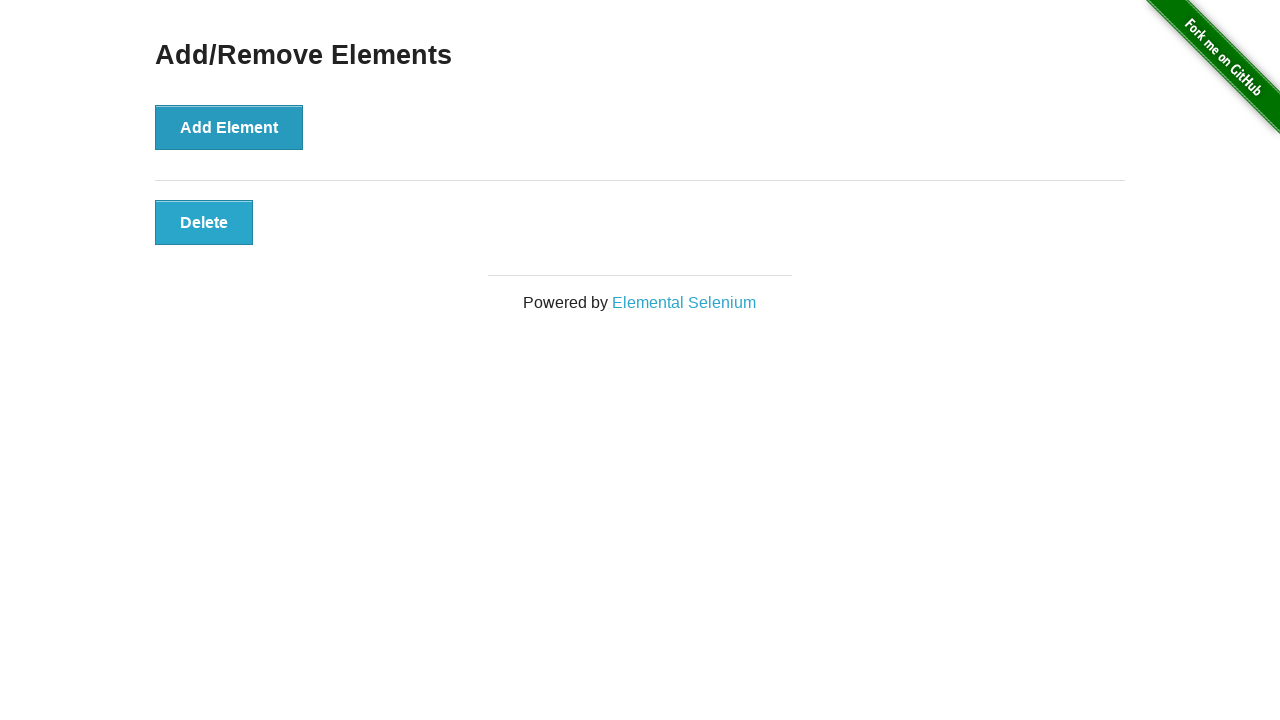

Delete button appeared after adding element
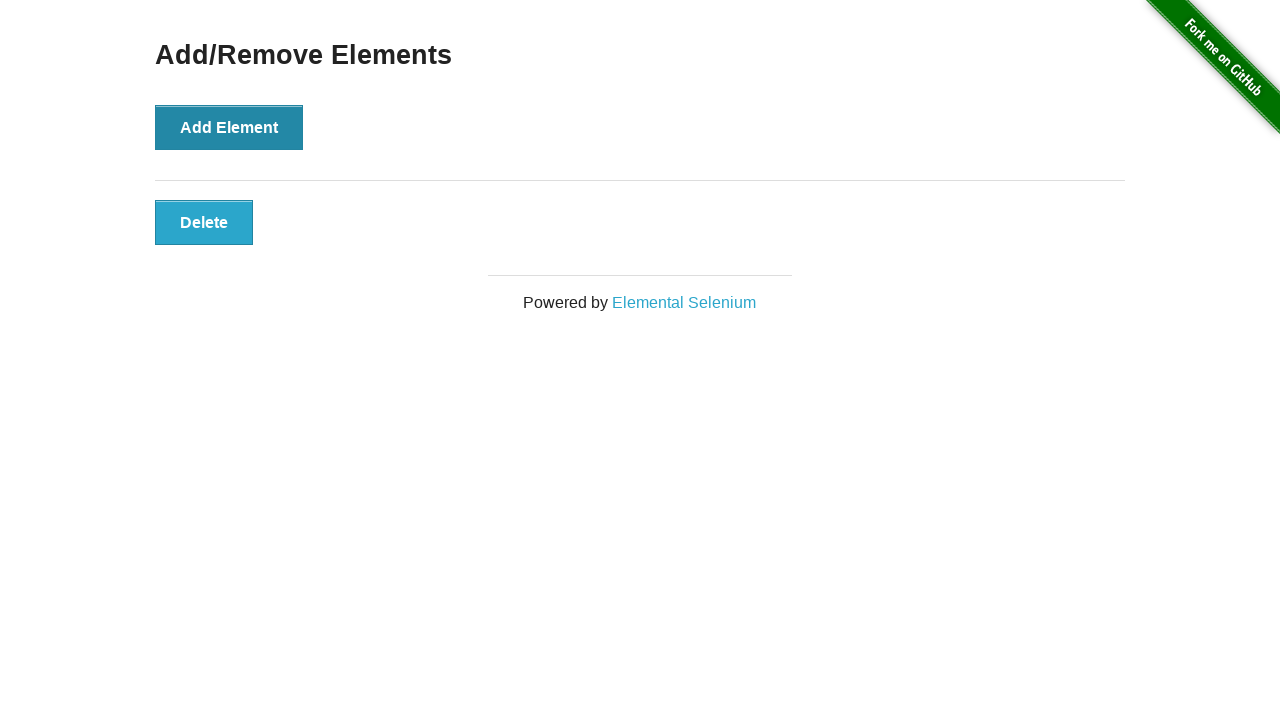

Clicked Delete button to remove element at (204, 222) on button:has-text('Delete')
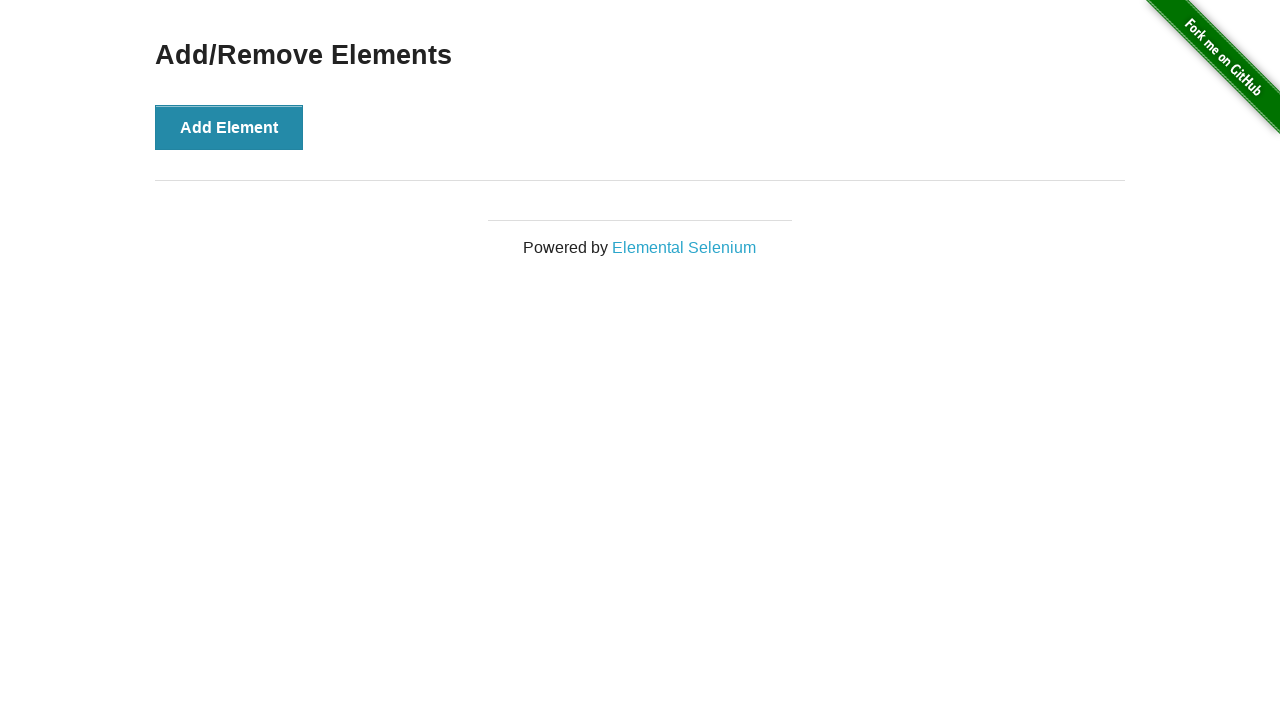

Delete button disappeared after clicking it
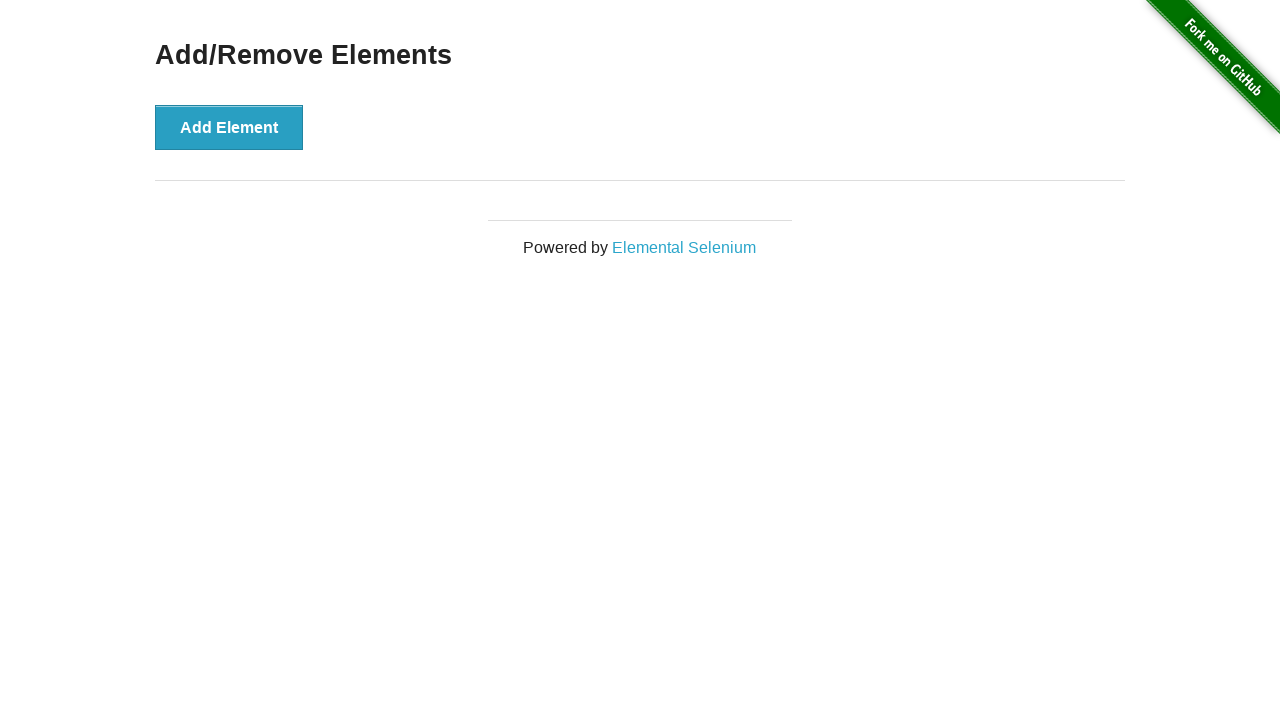

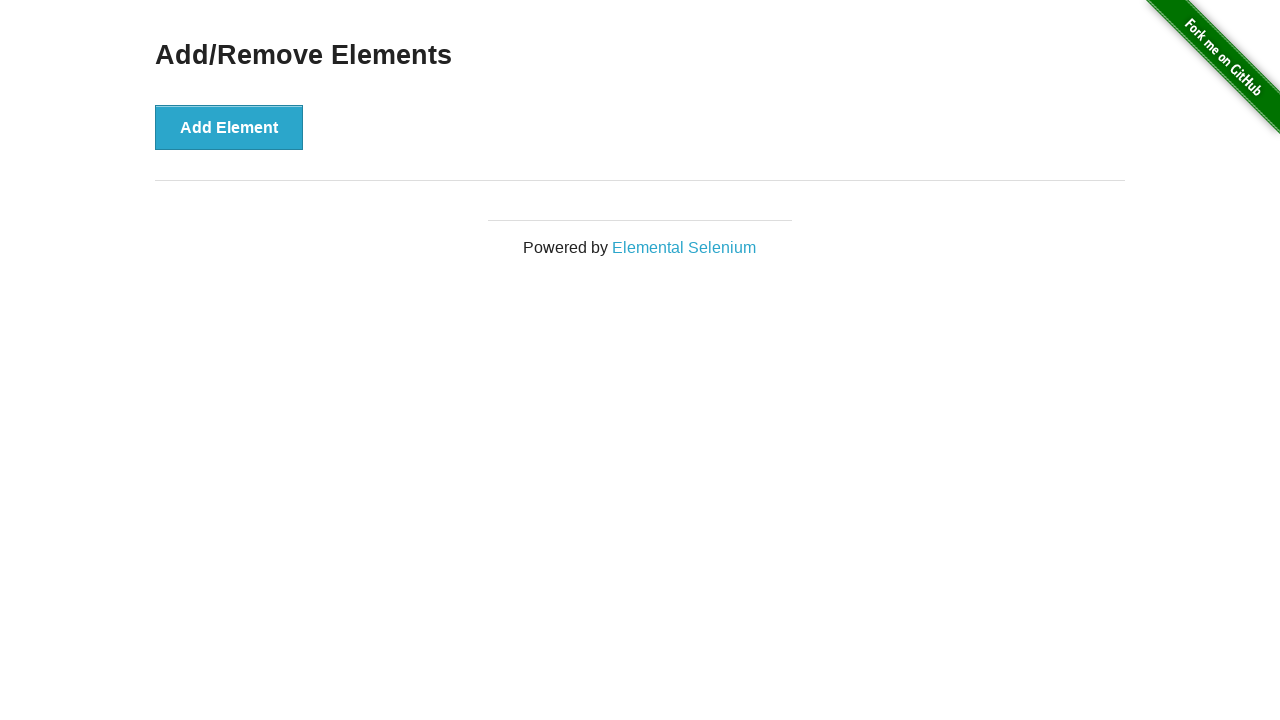